Tests a wait interaction by clicking a verify button and checking for a success message. The page likely has a delayed element that appears before the verify button becomes functional.

Starting URL: http://suninjuly.github.io/wait1.html

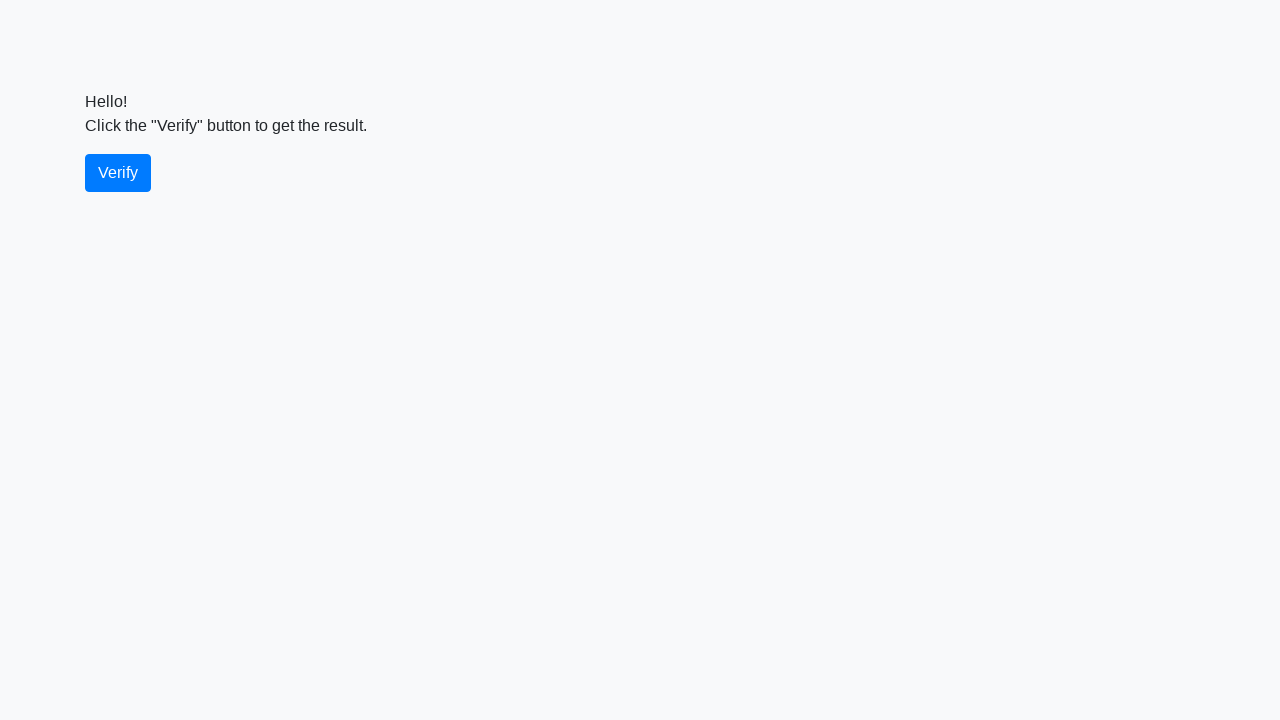

Clicked the verify button at (118, 173) on #verify
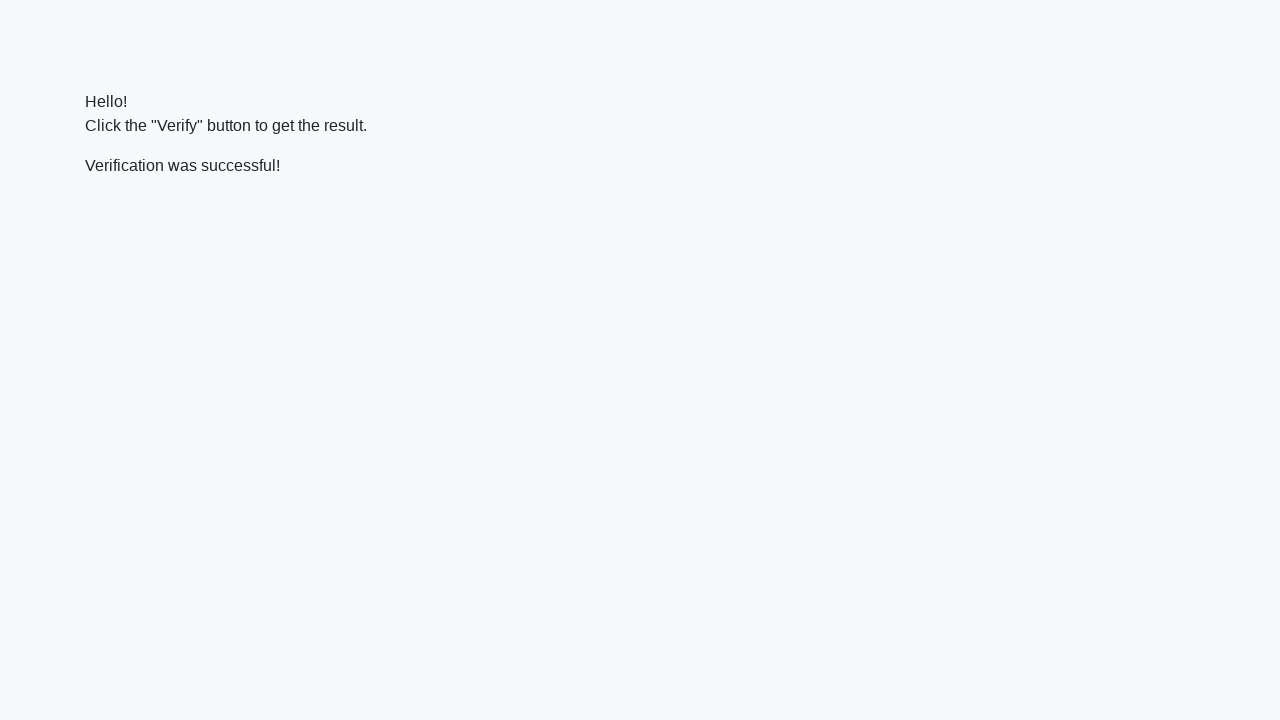

Success message element appeared
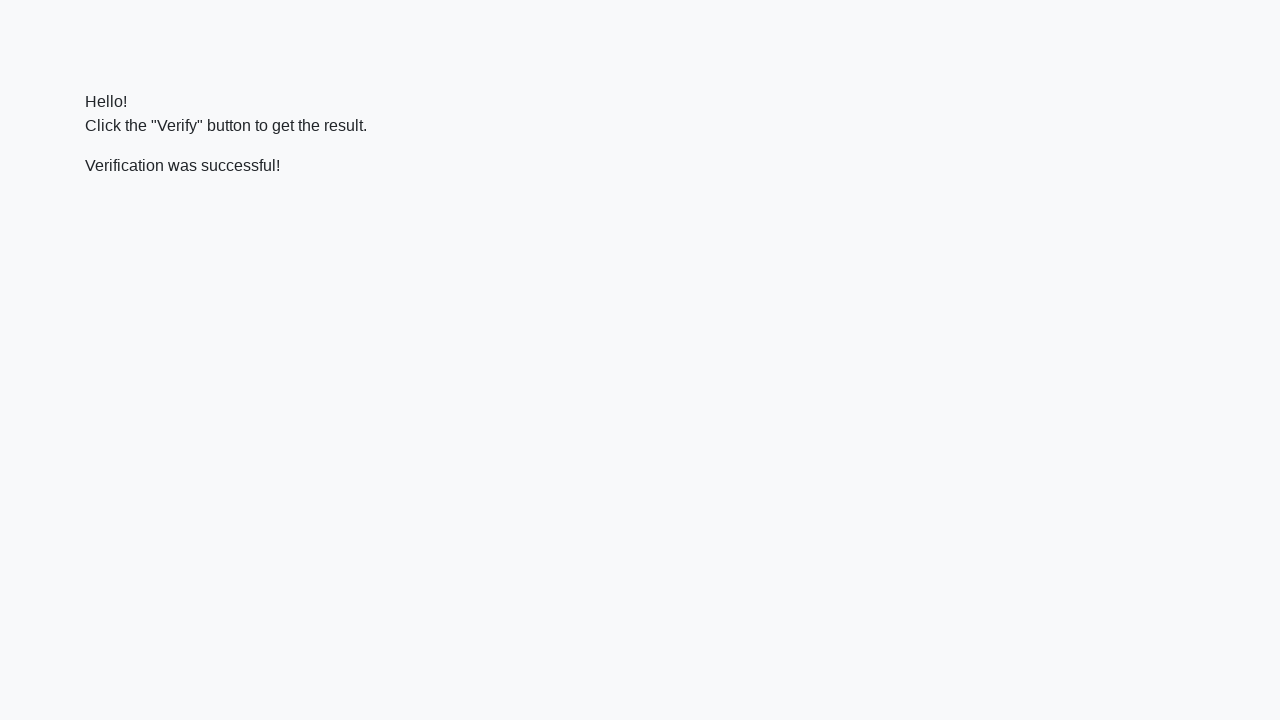

Verified success message contains 'successful'
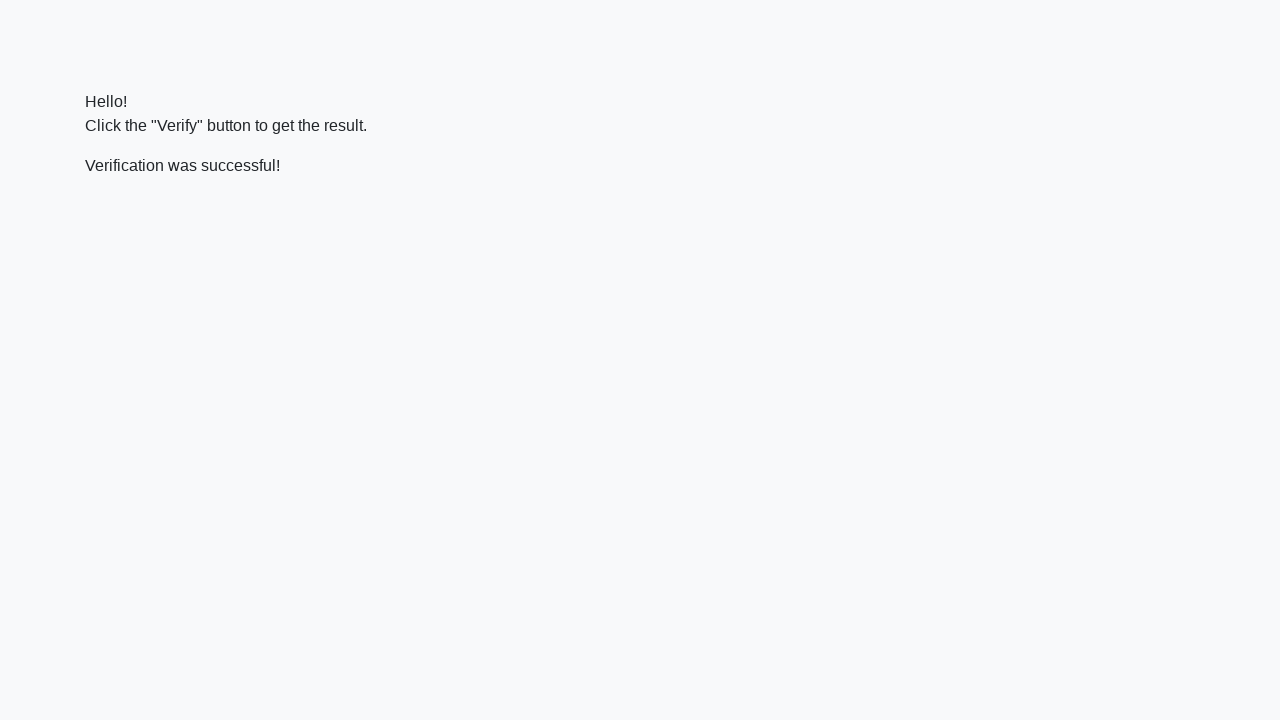

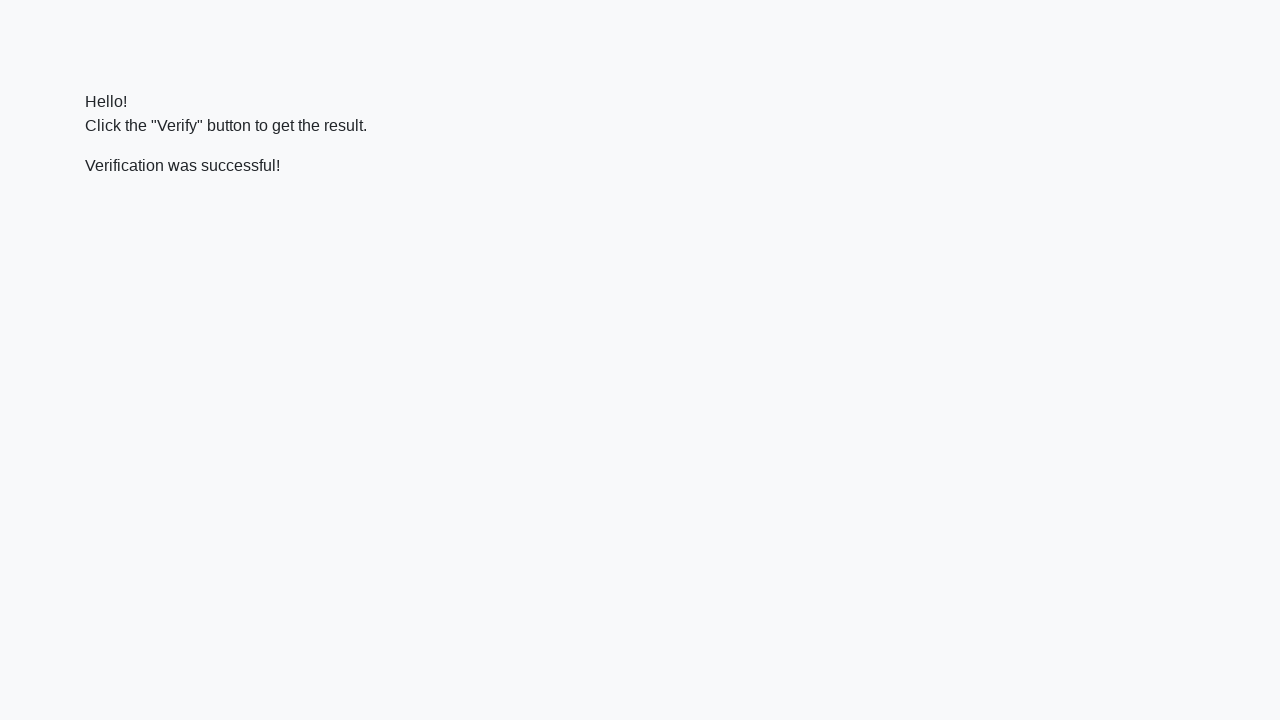